Tests date picker calendar handling by opening the date of birth input, selecting a month (May), year (2020), and day (26th) from the calendar widget.

Starting URL: https://demoqa.com/automation-practice-form

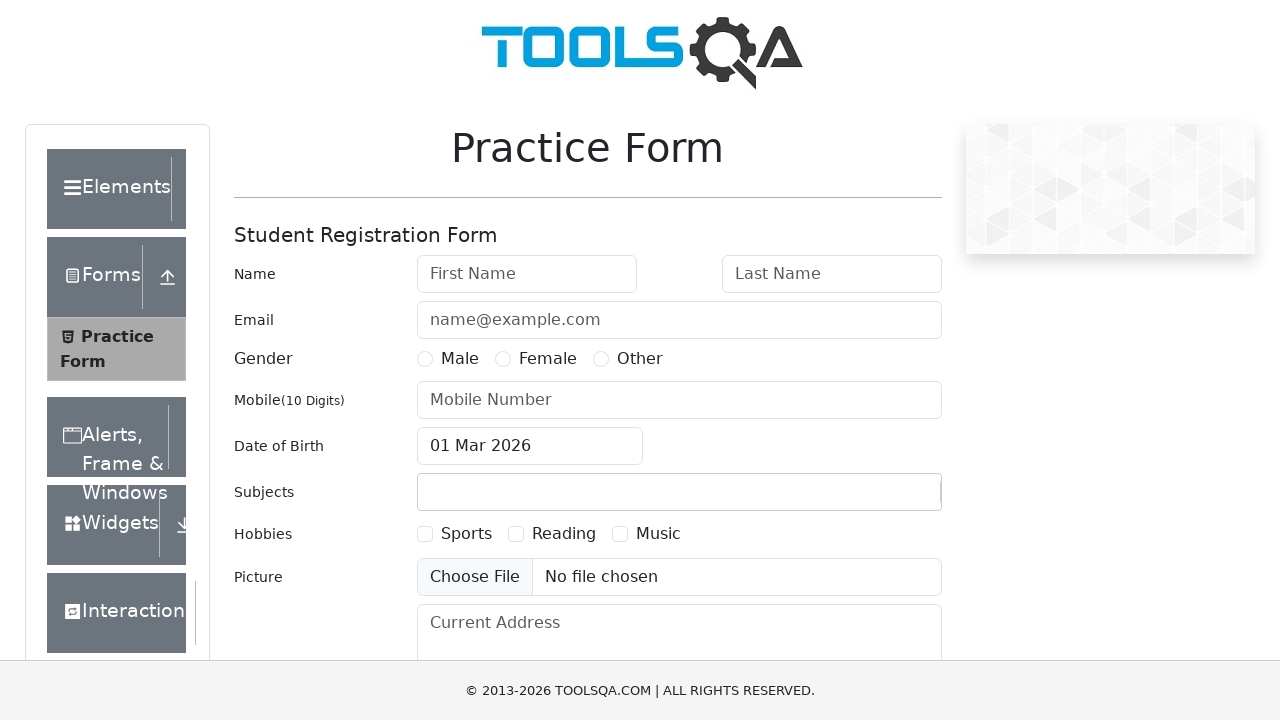

Scrolled down 500px to reveal date picker
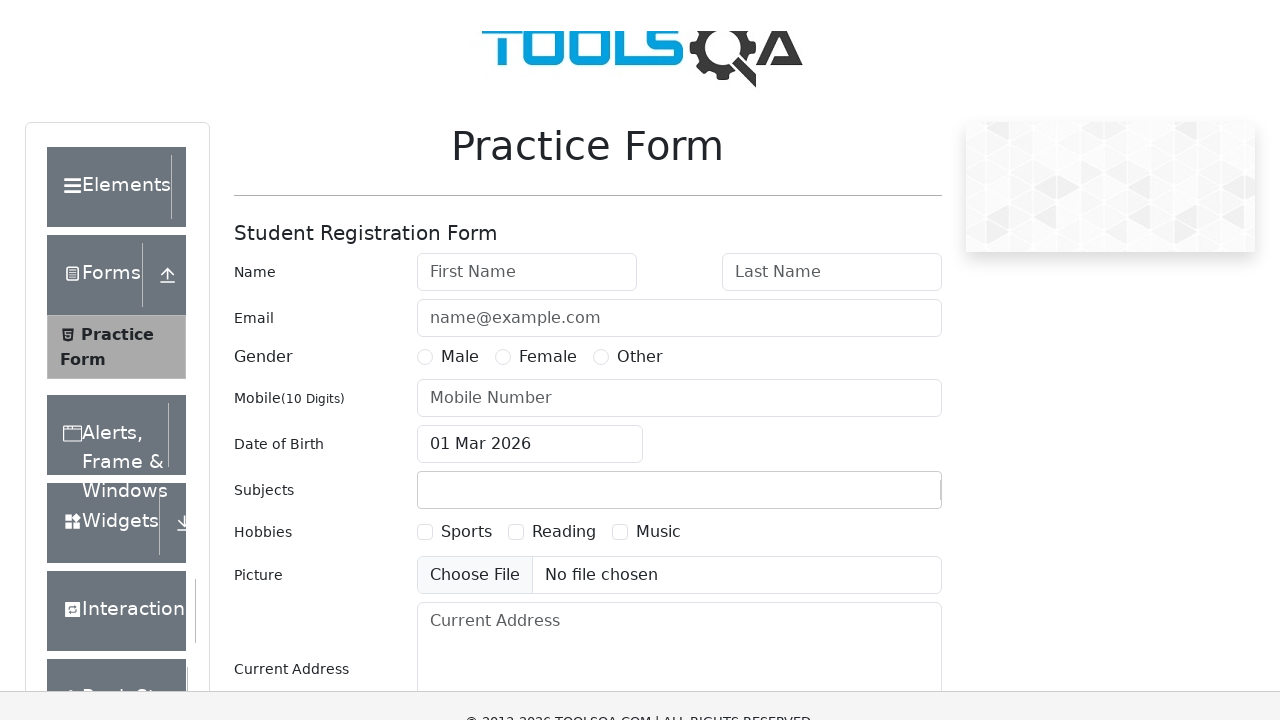

Clicked on date of birth input field to open calendar widget at (530, 118) on #dateOfBirthInput
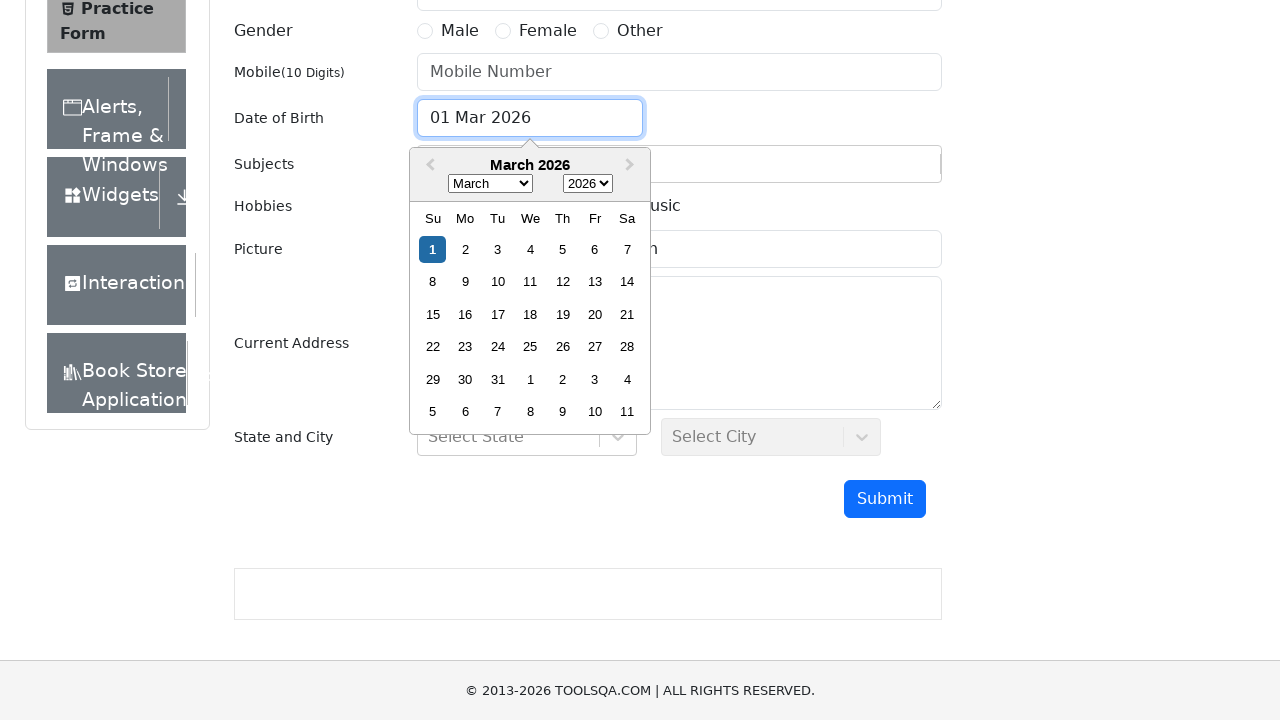

Calendar widget appeared with month and year selectors
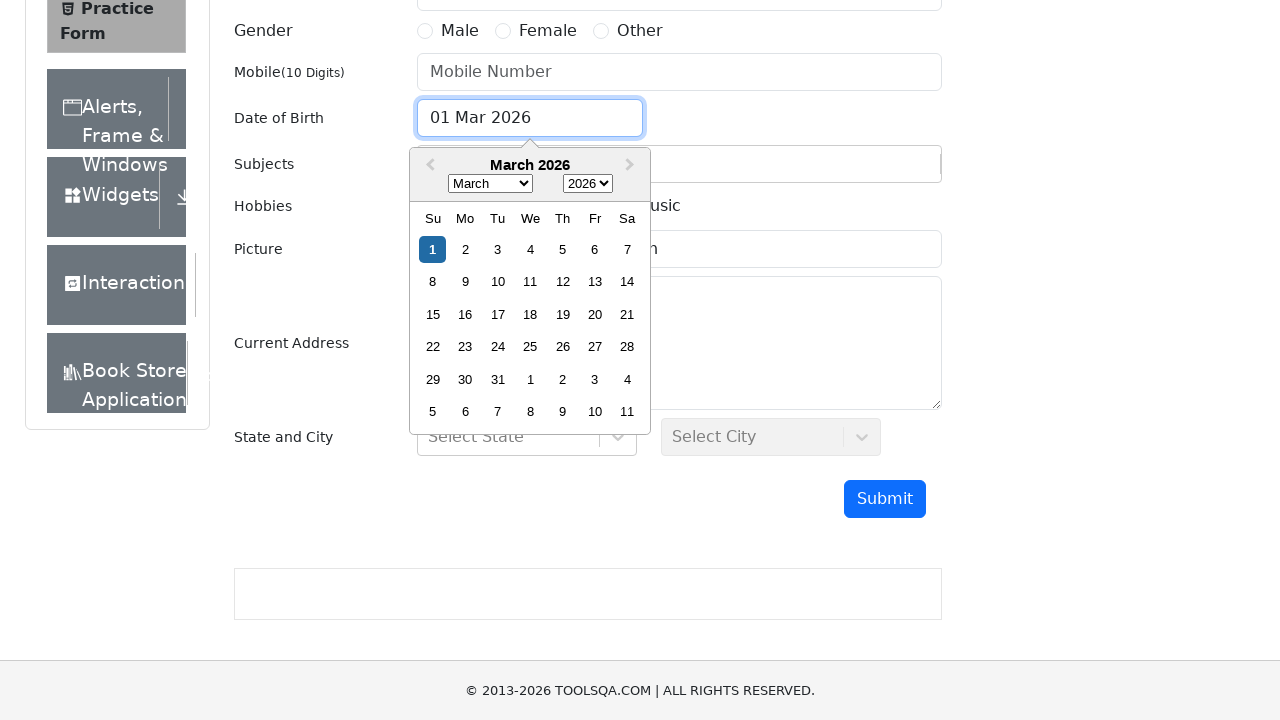

Selected May from month dropdown on .react-datepicker__month-select
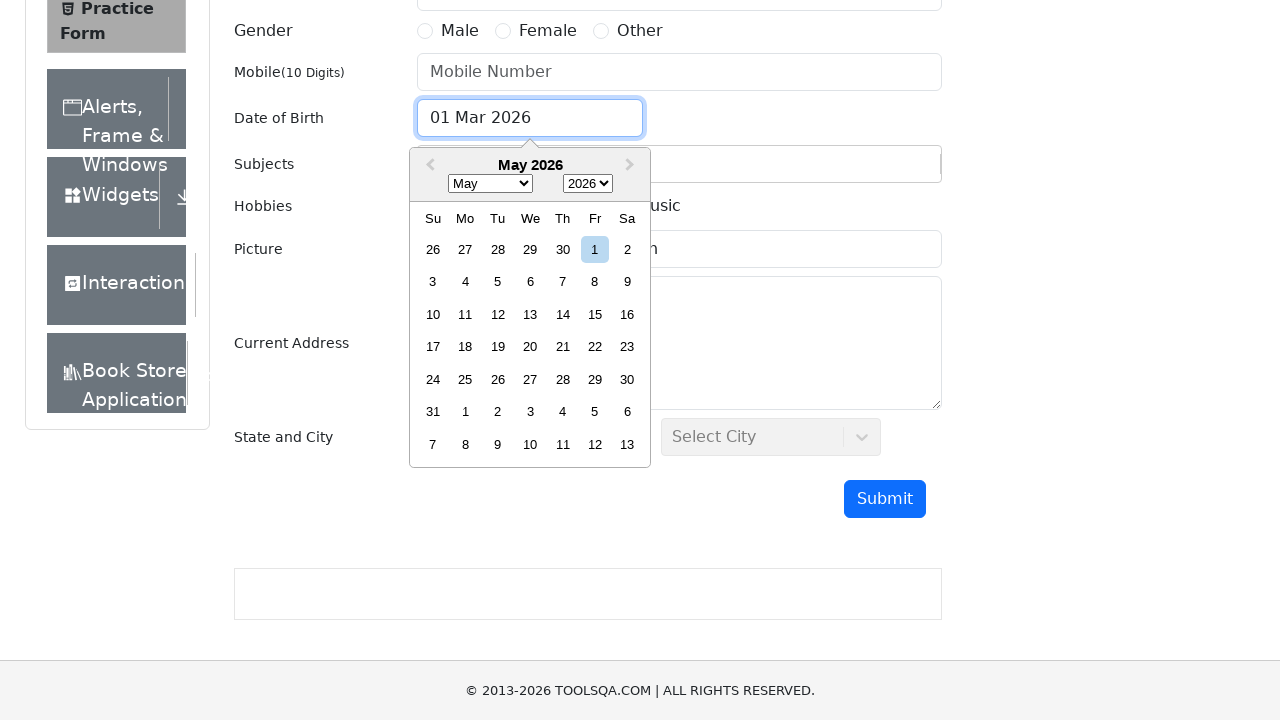

Selected 2020 from year dropdown on .react-datepicker__year-select
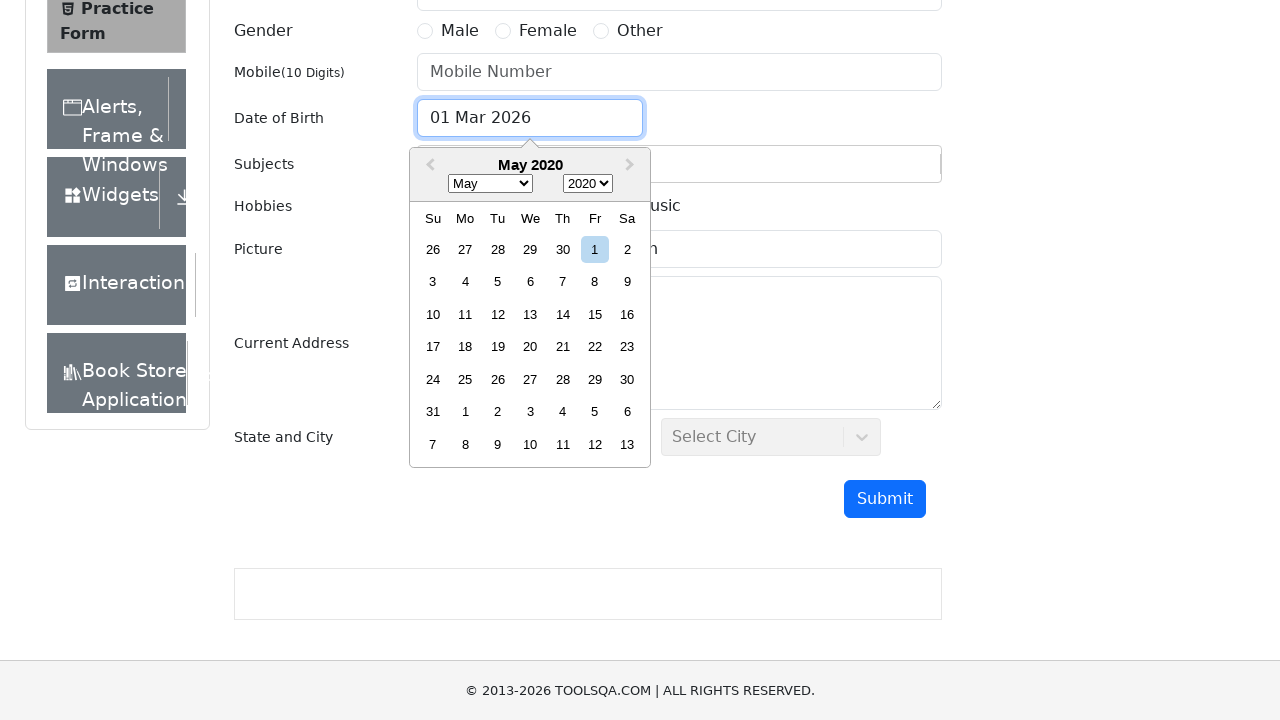

Clicked on day 26 to select May 26th, 2020 at (498, 379) on xpath=//div[@aria-label='Choose Tuesday, May 26th, 2020' and text()='26']
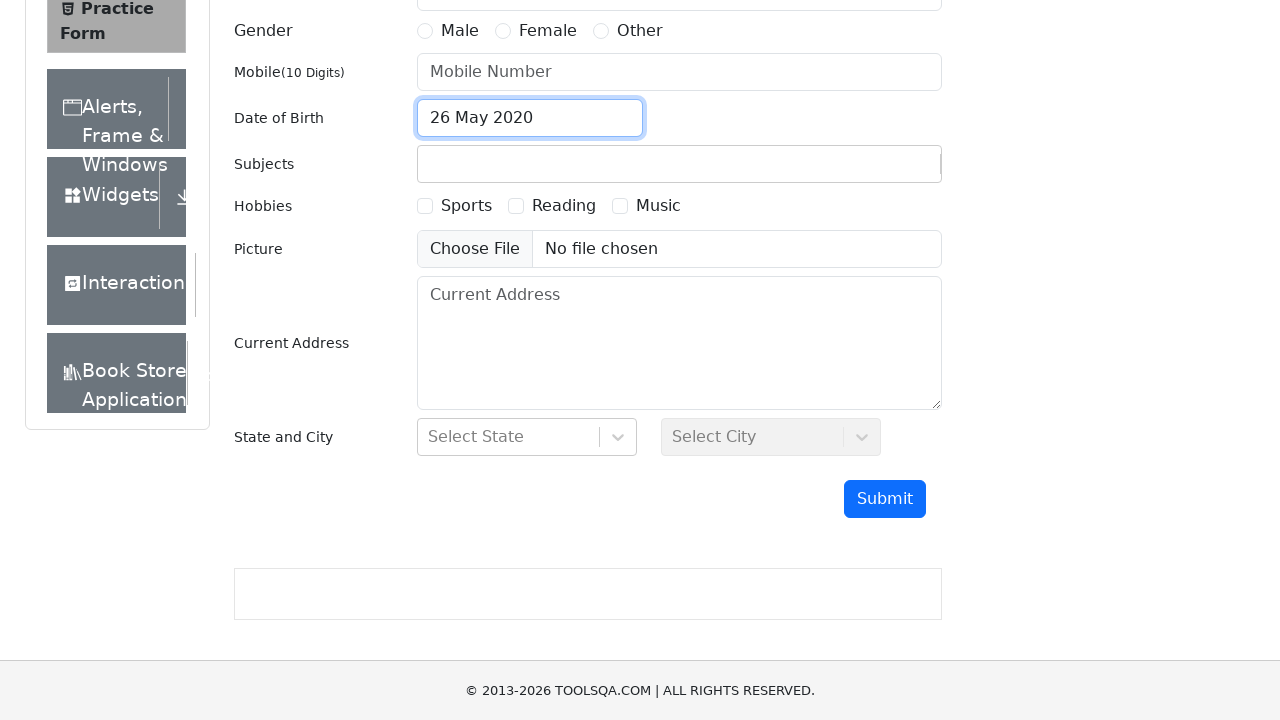

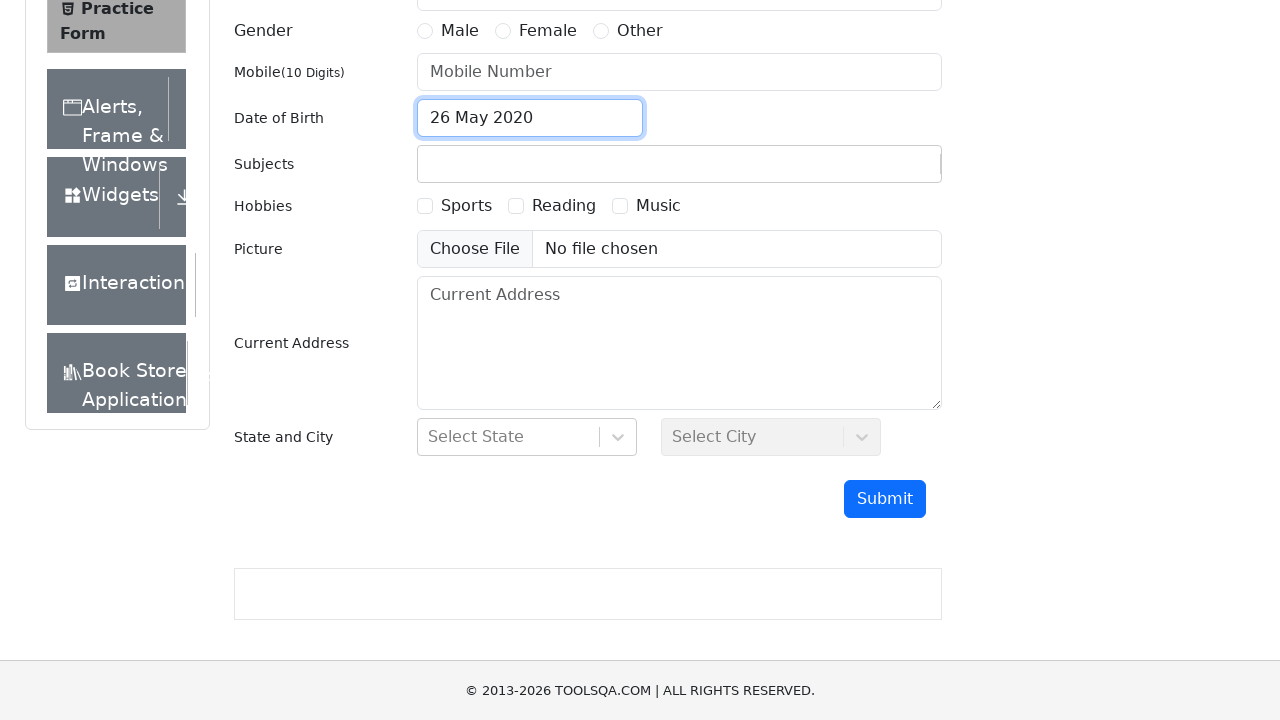